Navigates to a table of fruits/vegetables, sorts by clicking the first column header, then searches through pagination for "Mango" and retrieves its price information

Starting URL: https://rahulshettyacademy.com/seleniumPractise/#/offers

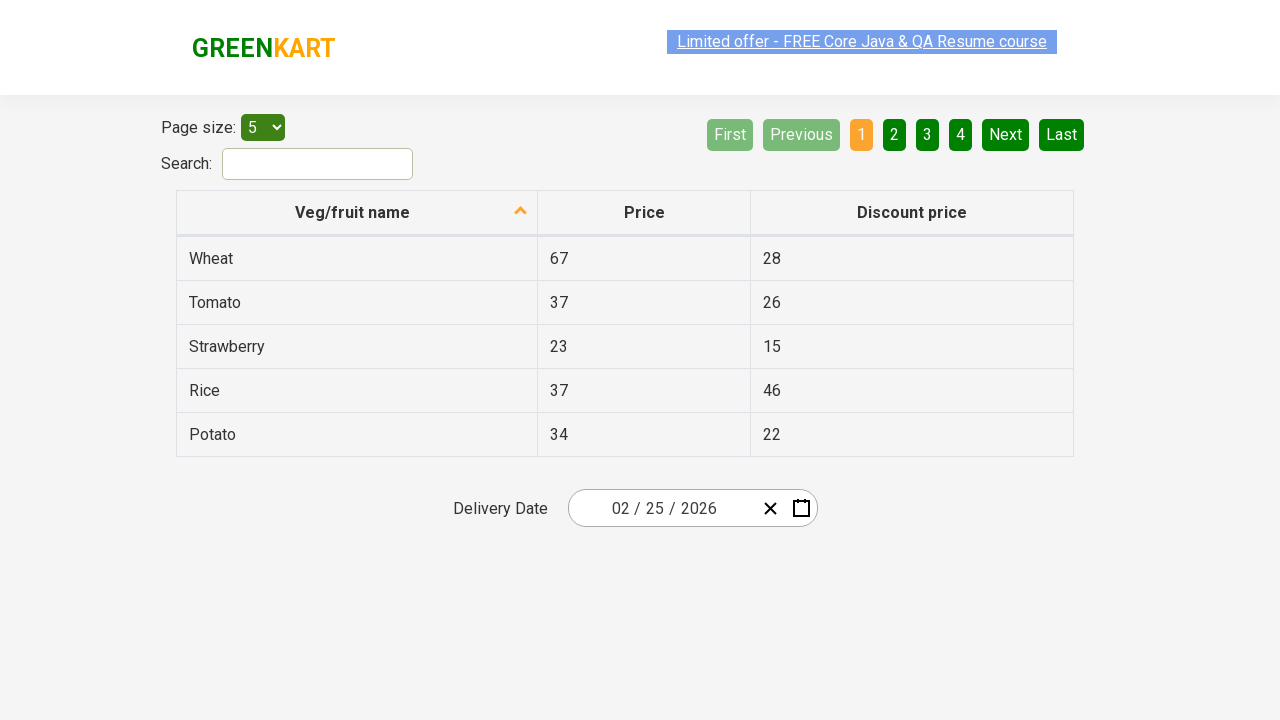

Clicked first column header to sort table at (357, 213) on xpath=//tr/th[1]
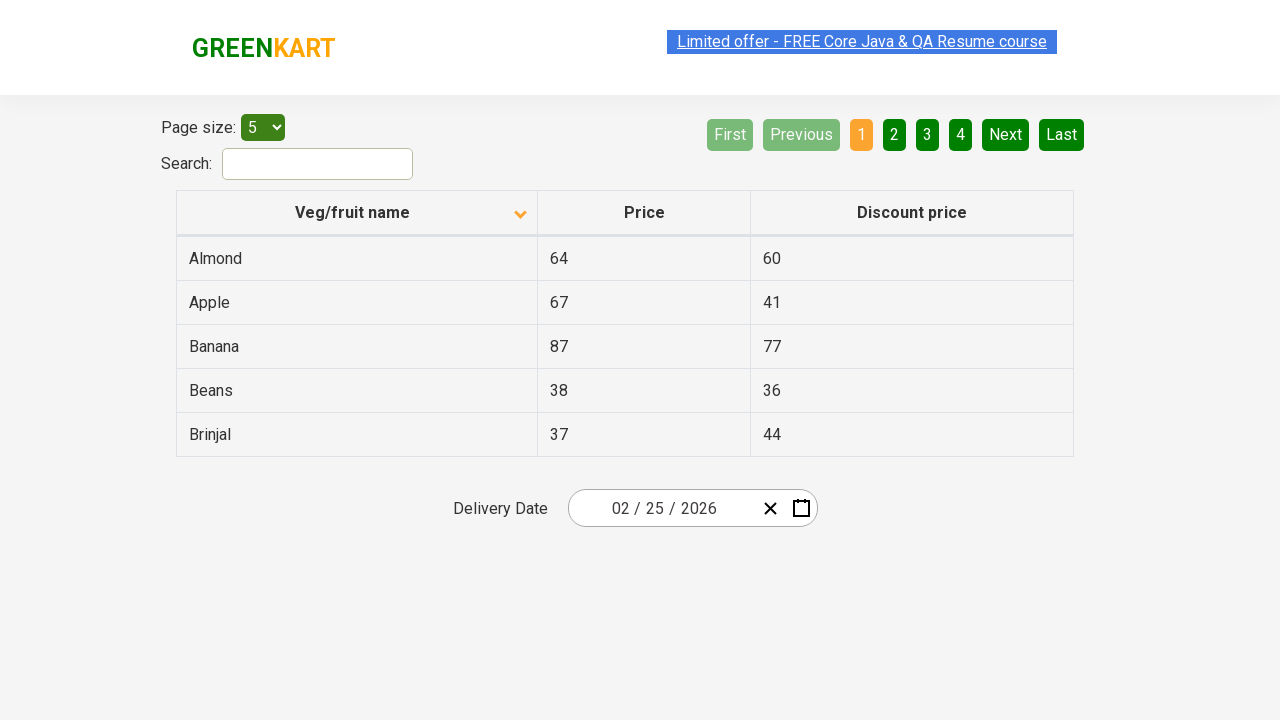

Searched for Mango in current page
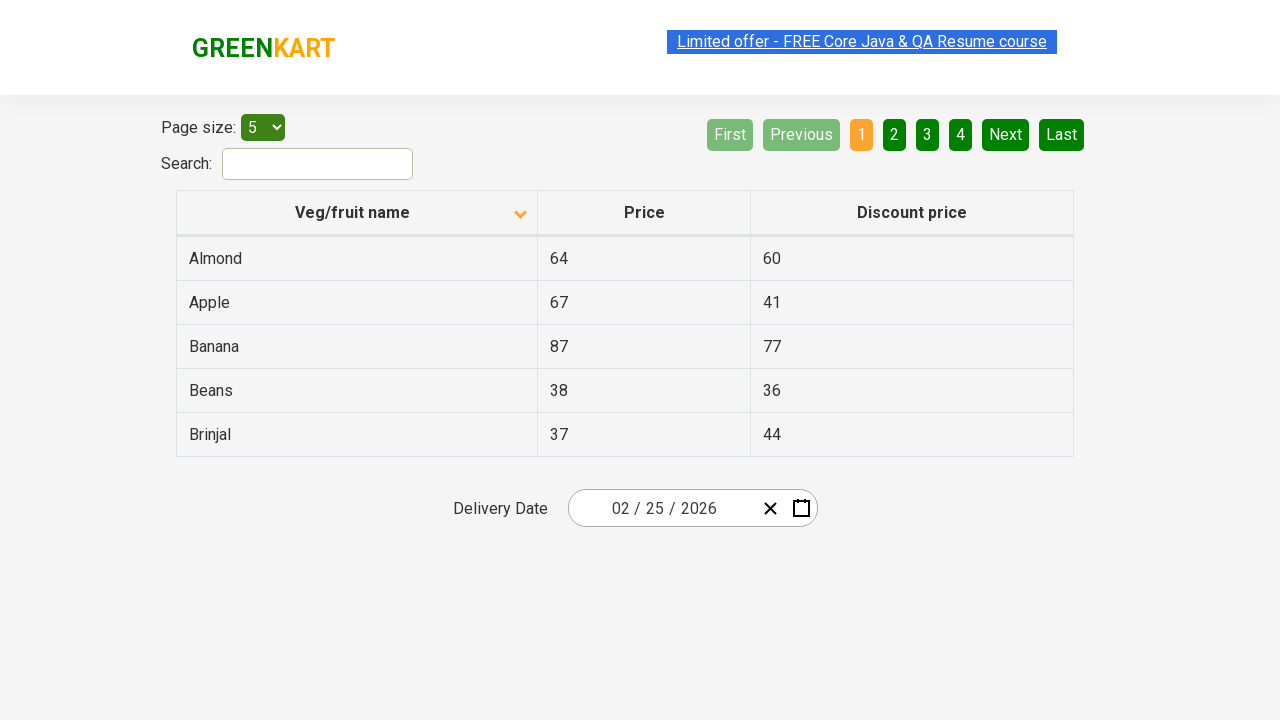

Mango not found on current page, navigated to next page at (1006, 134) on [aria-label='Next']
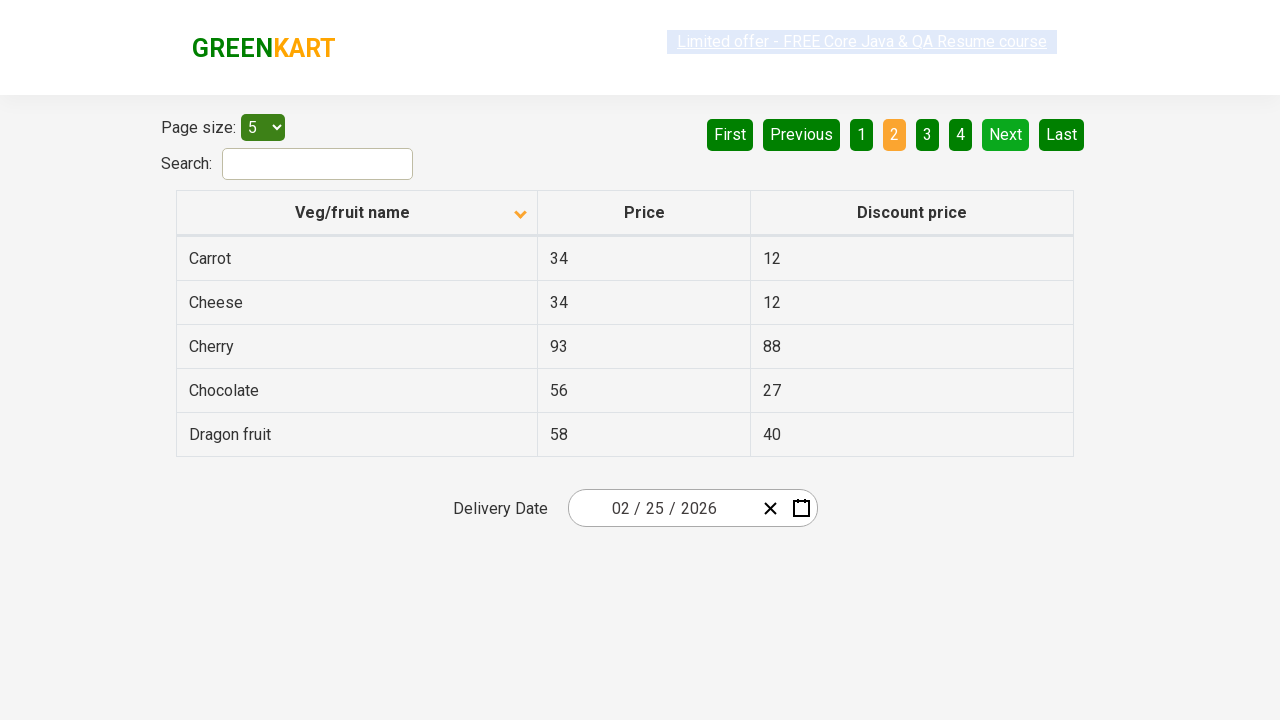

Searched for Mango in current page
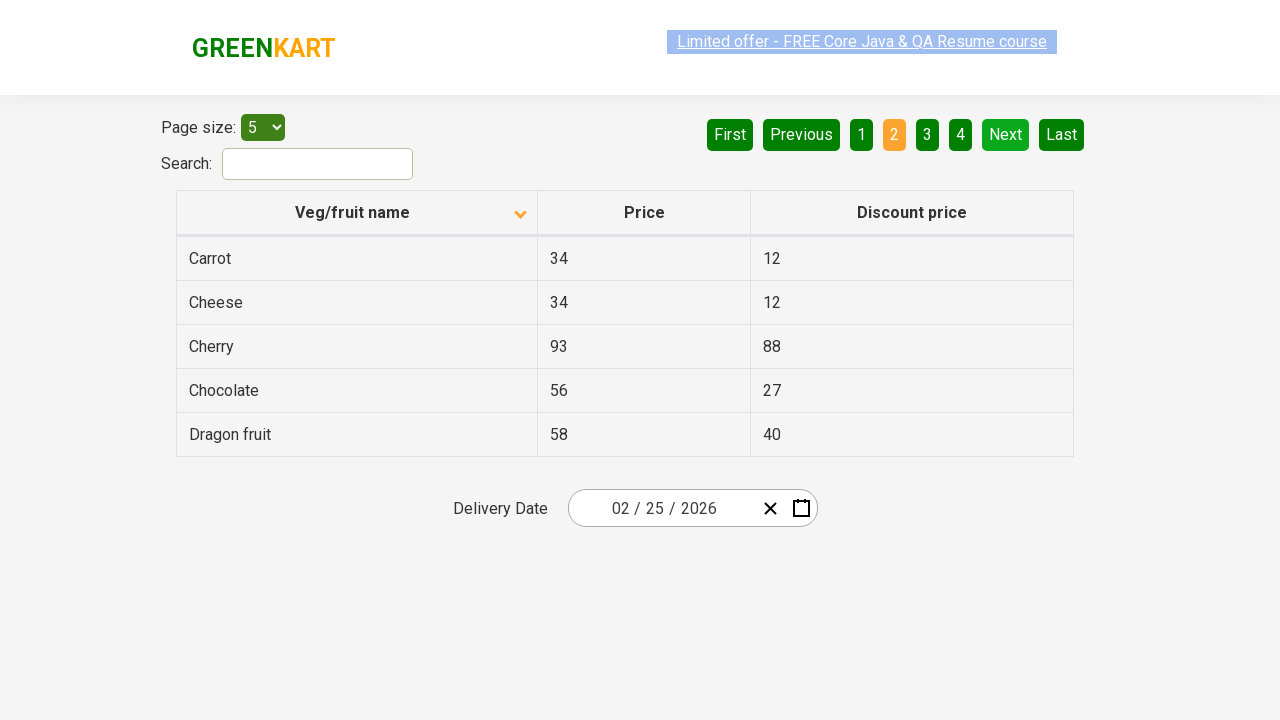

Mango not found on current page, navigated to next page at (1006, 134) on [aria-label='Next']
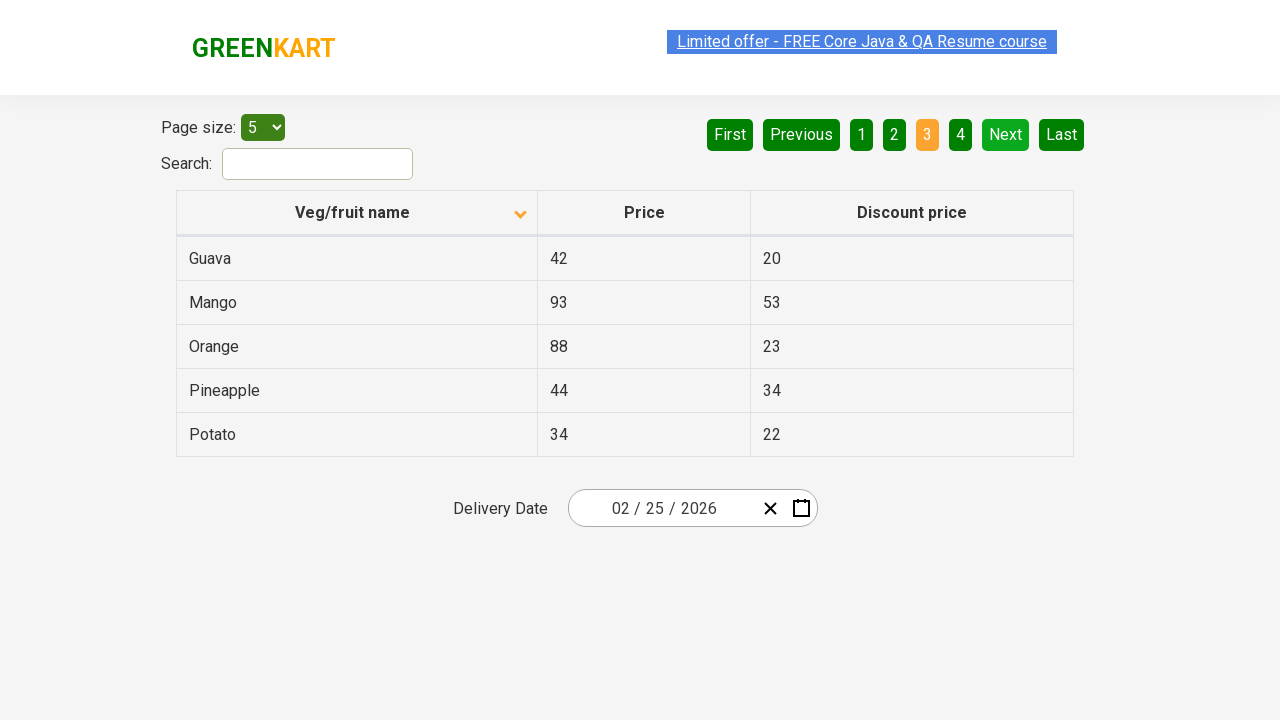

Searched for Mango in current page
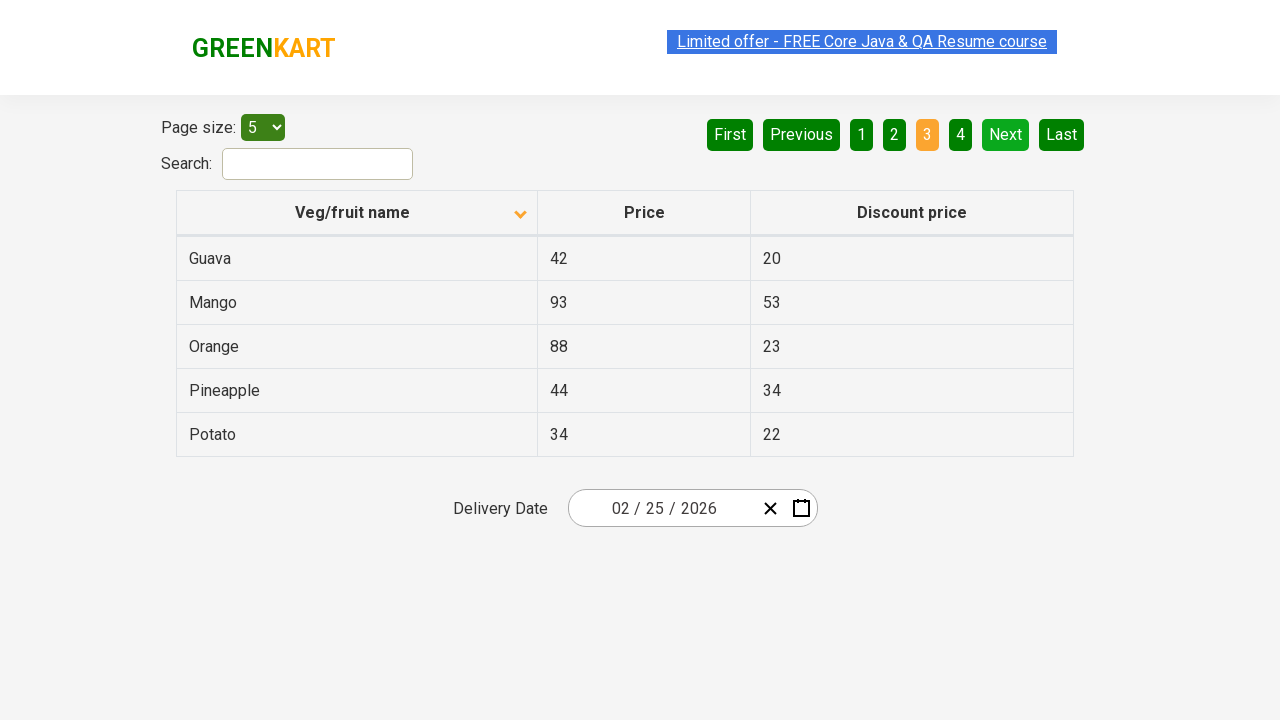

Retrieved regular price for Mango
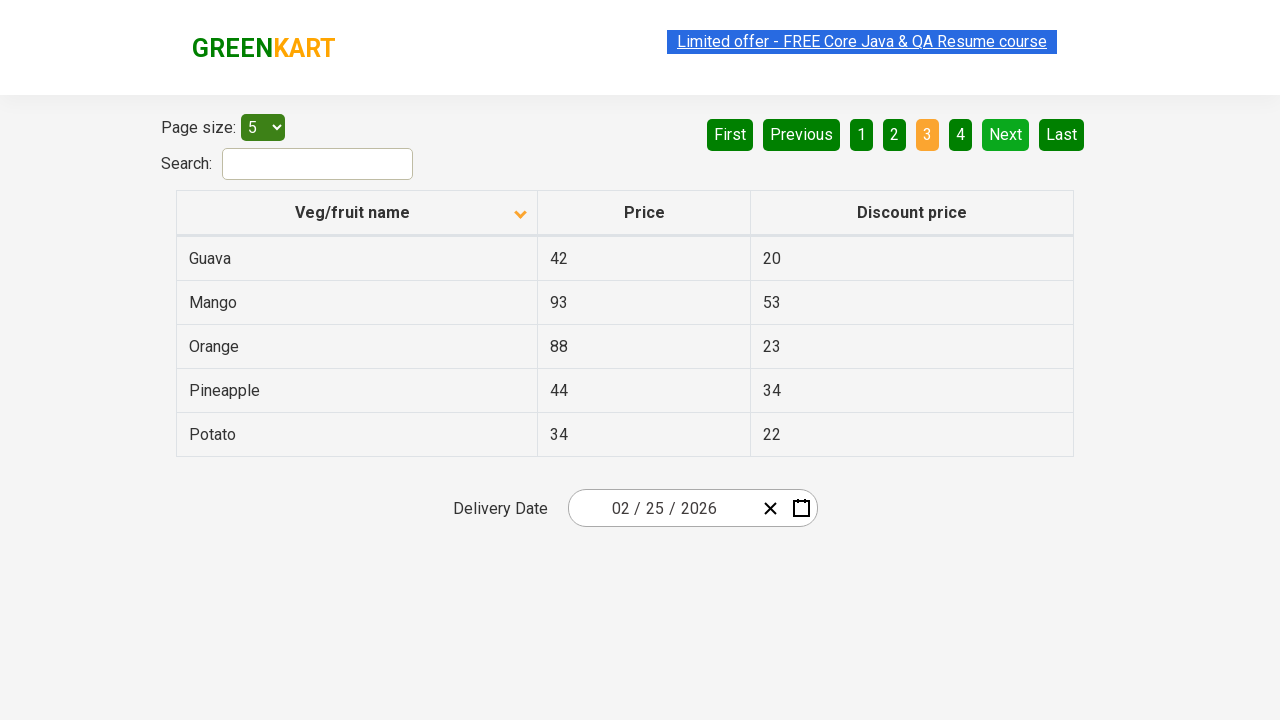

Retrieved discount price for Mango
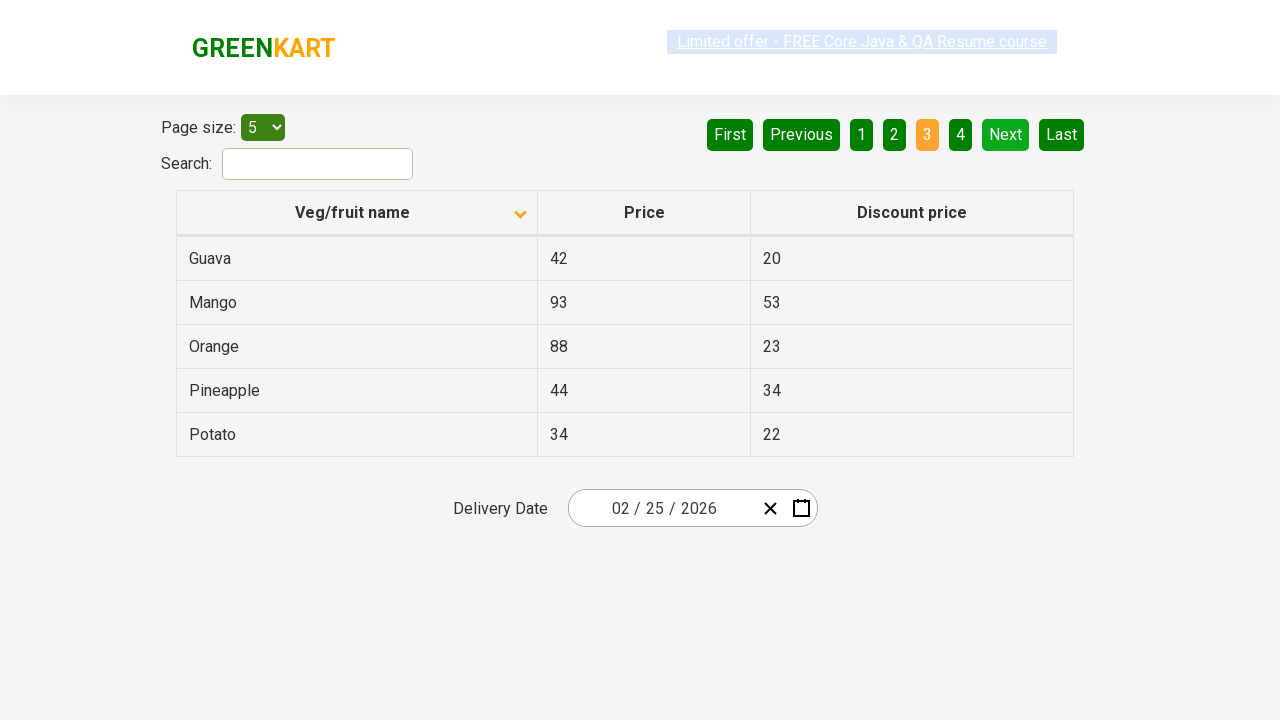

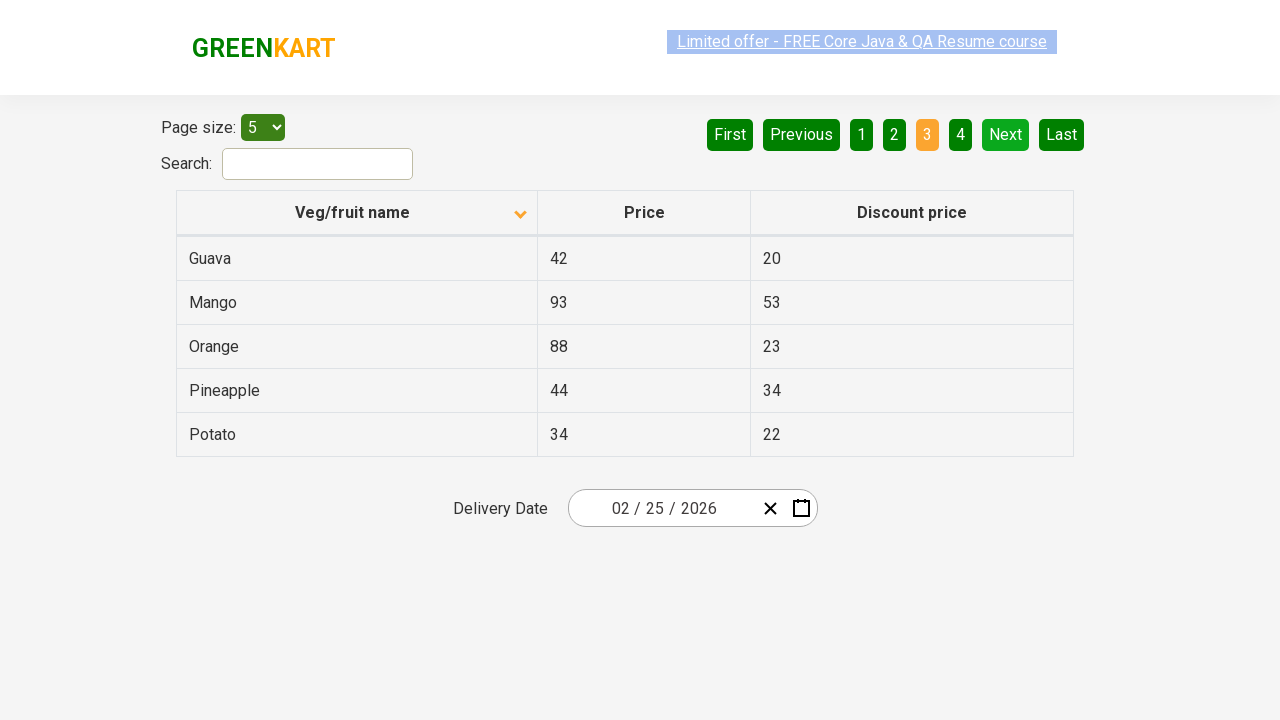